Tests a registration form by filling in first name, last name, and email fields, then submitting the form and verifying the success message

Starting URL: http://suninjuly.github.io/registration2.html

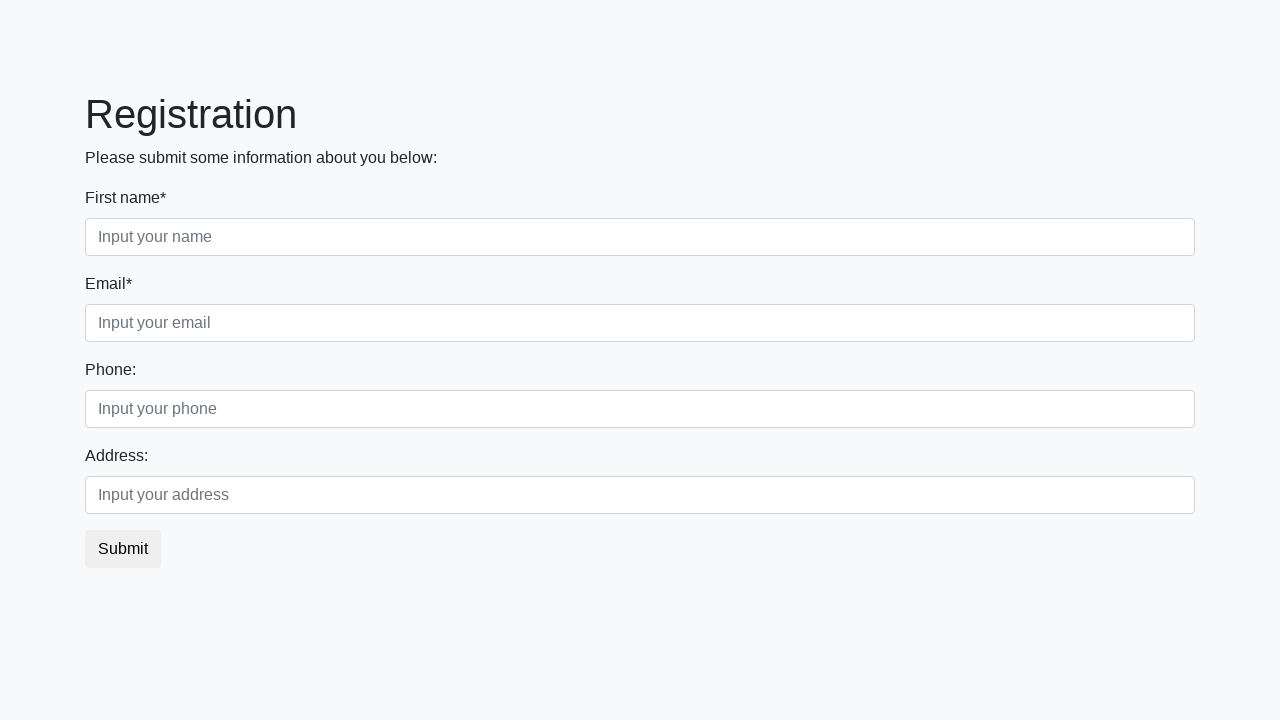

Filled first name field with 'Vova' on div.first_class input
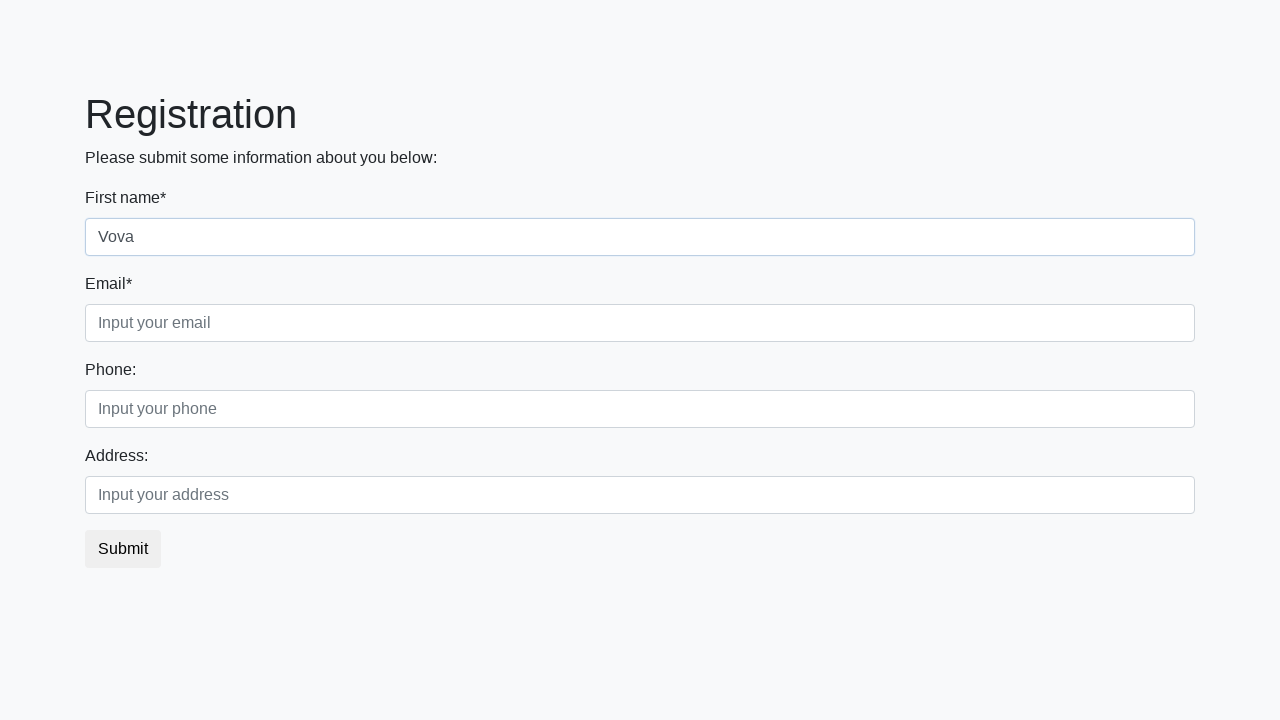

Filled last name field with 'Vova' on div.second_class input
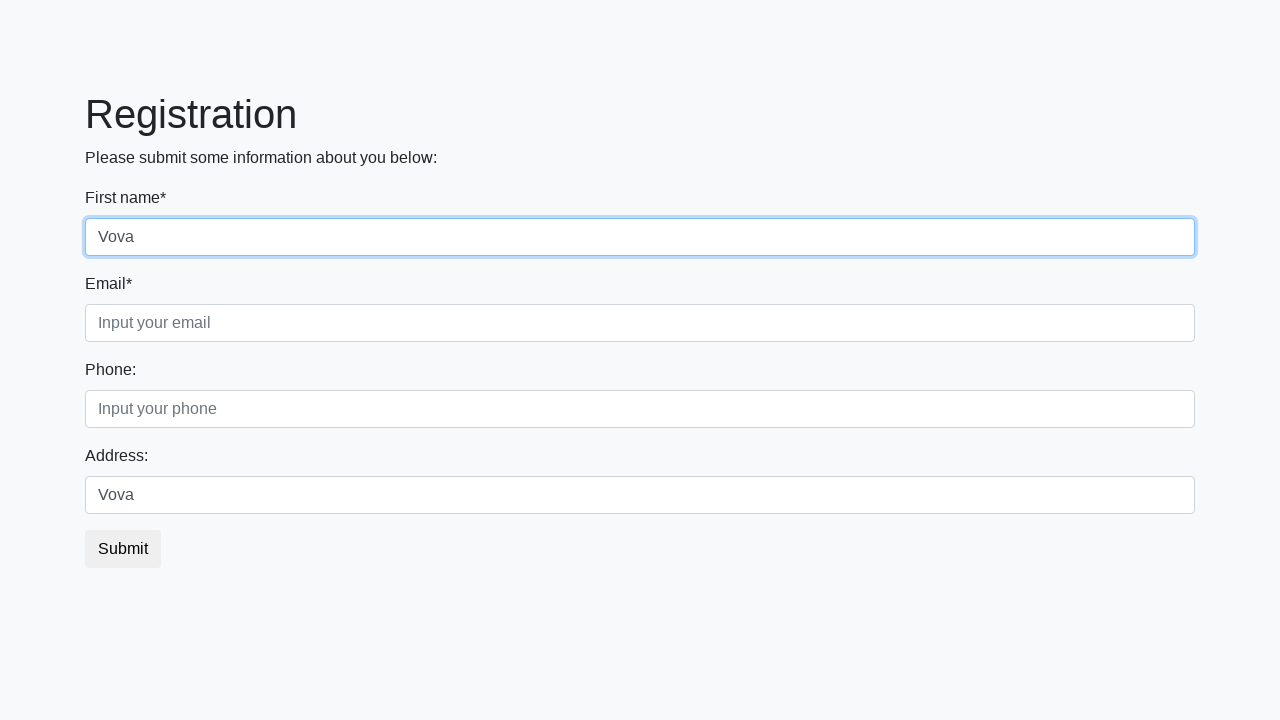

Filled email field with 'Vova1@ma.ma' on div.third_class input
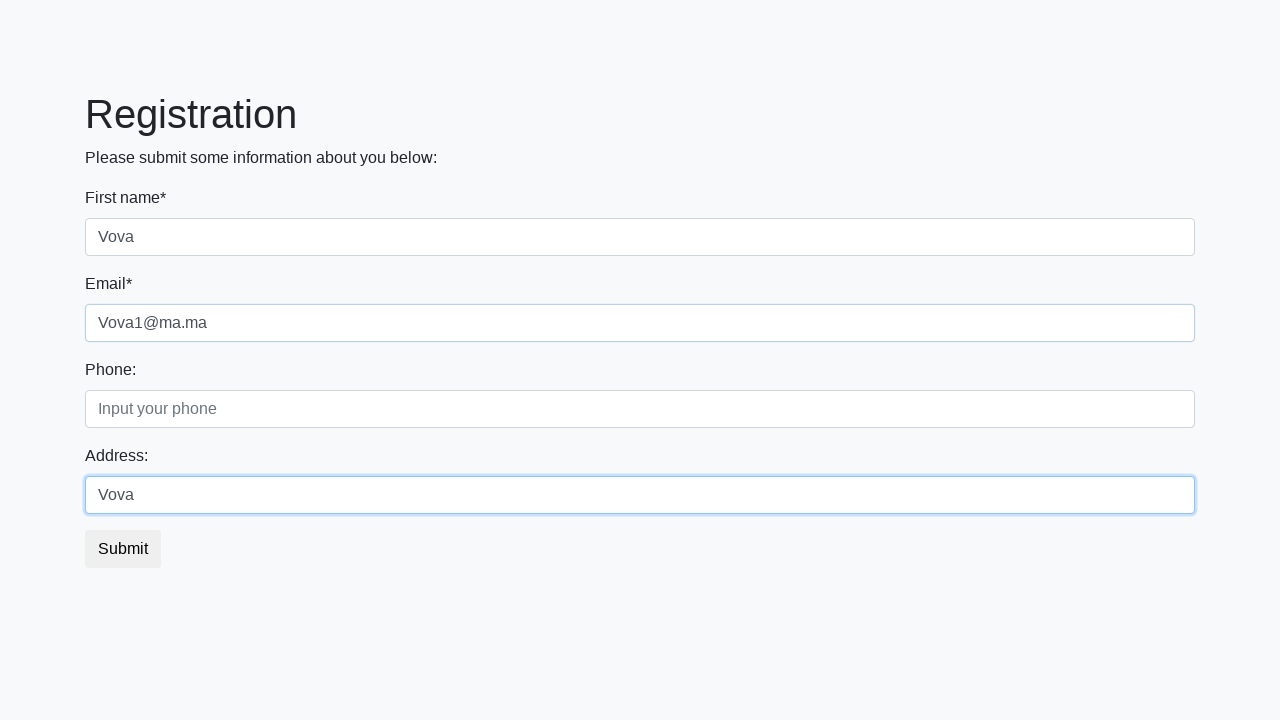

Clicked submit button at (123, 549) on button.btn
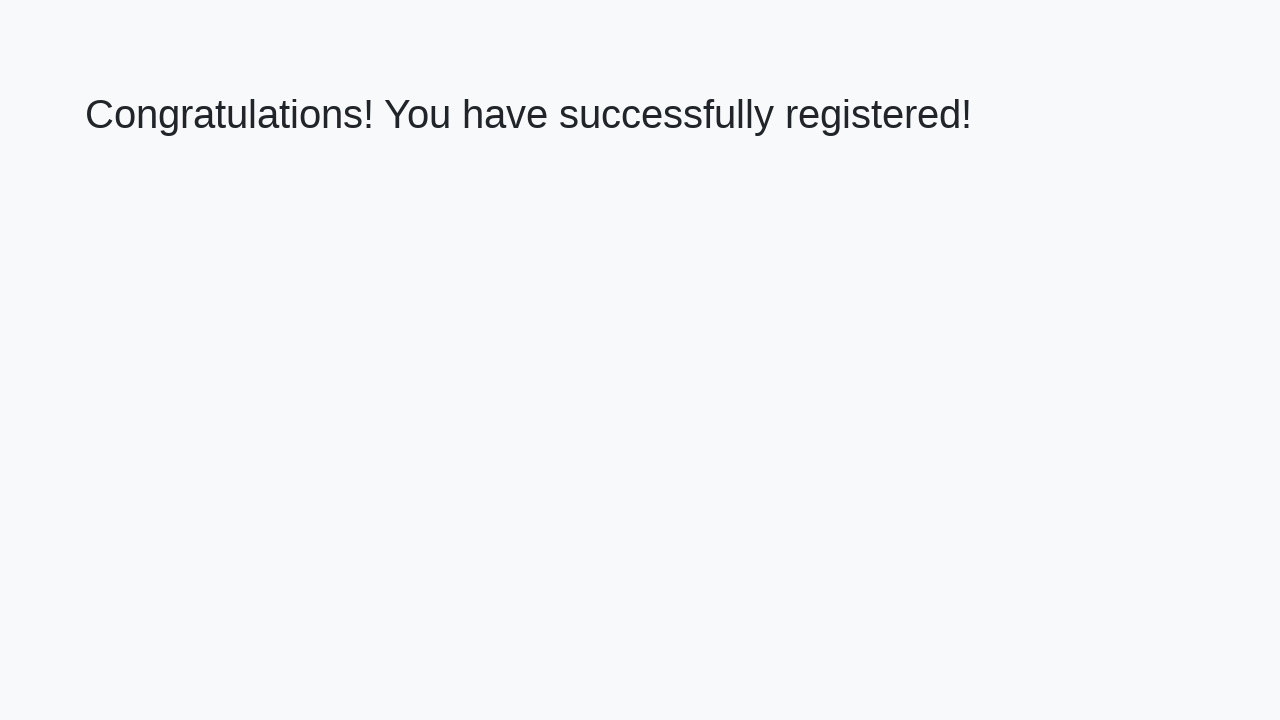

Success message appeared
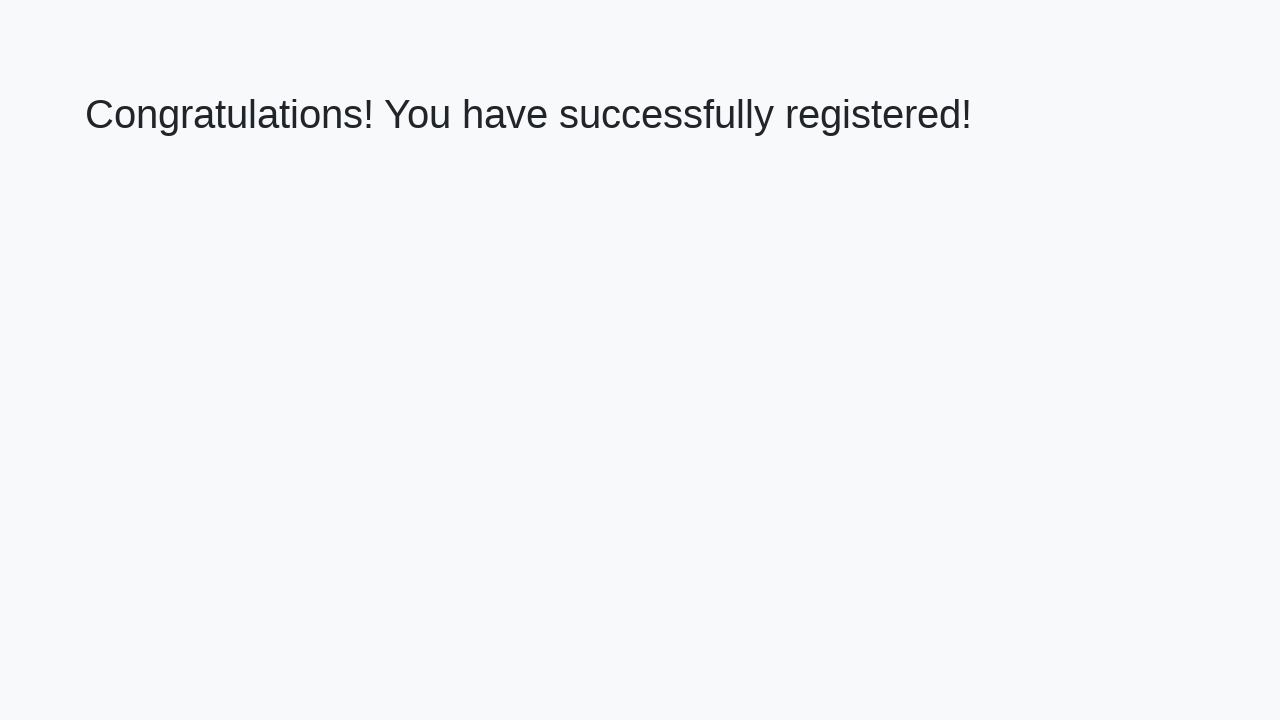

Retrieved success message text
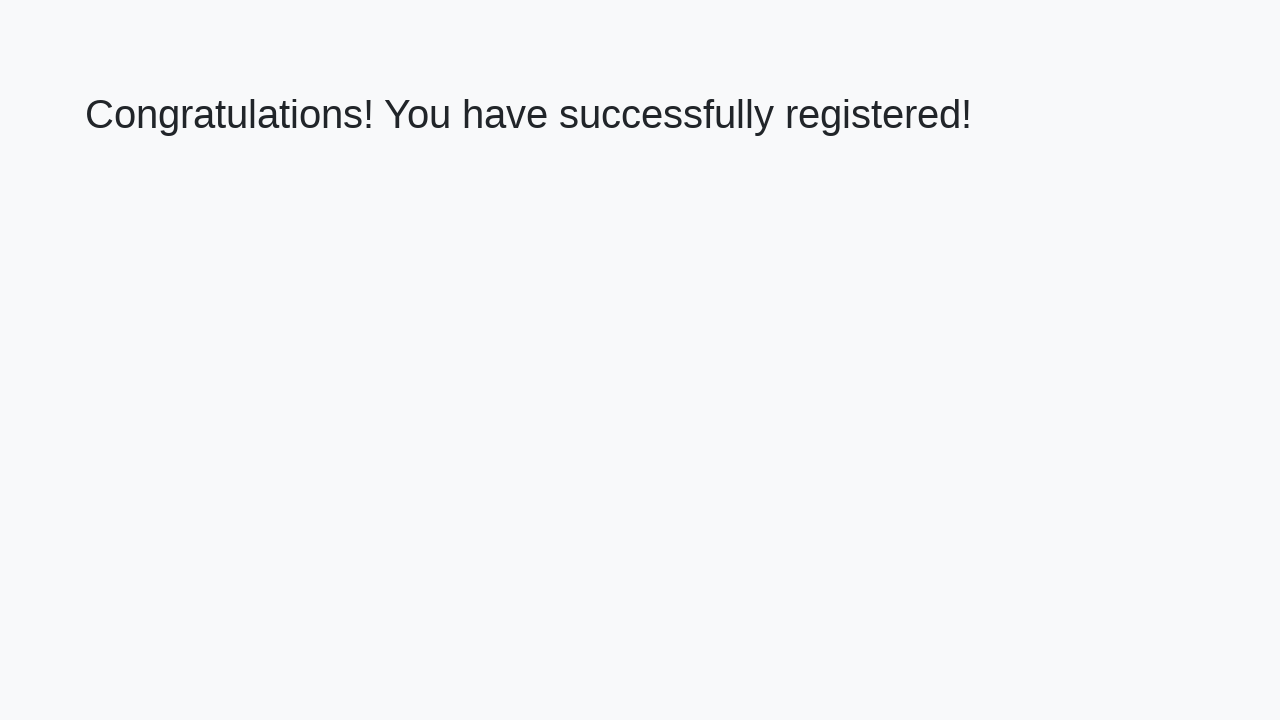

Verified success message: 'Congratulations! You have successfully registered!'
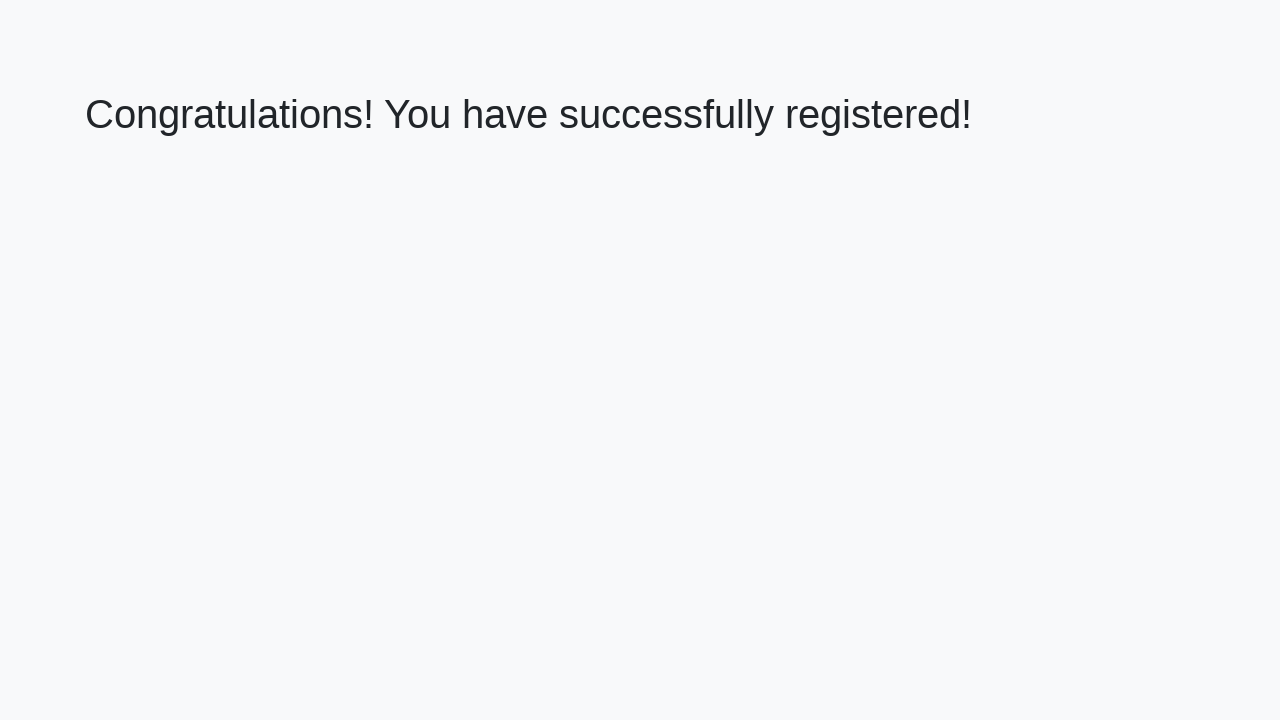

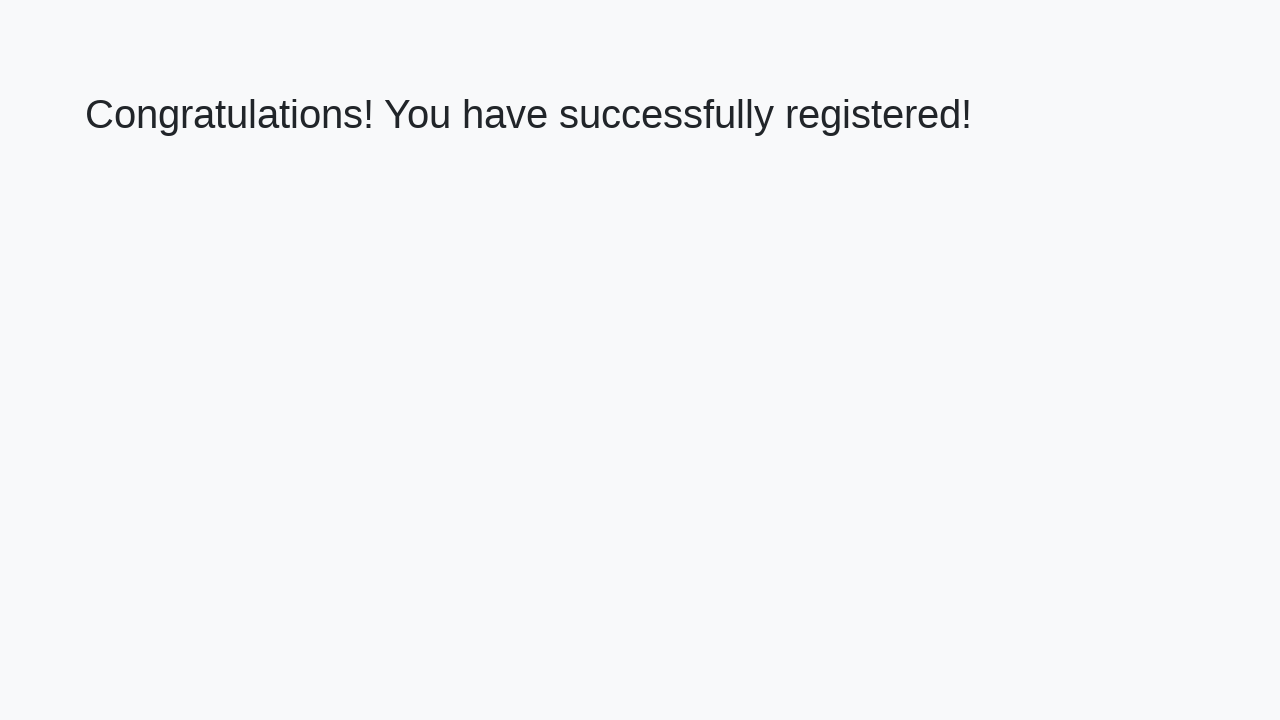